Tests clicking on the Elements card on the homepage and verifies navigation to the elements page

Starting URL: https://demoqa.com/

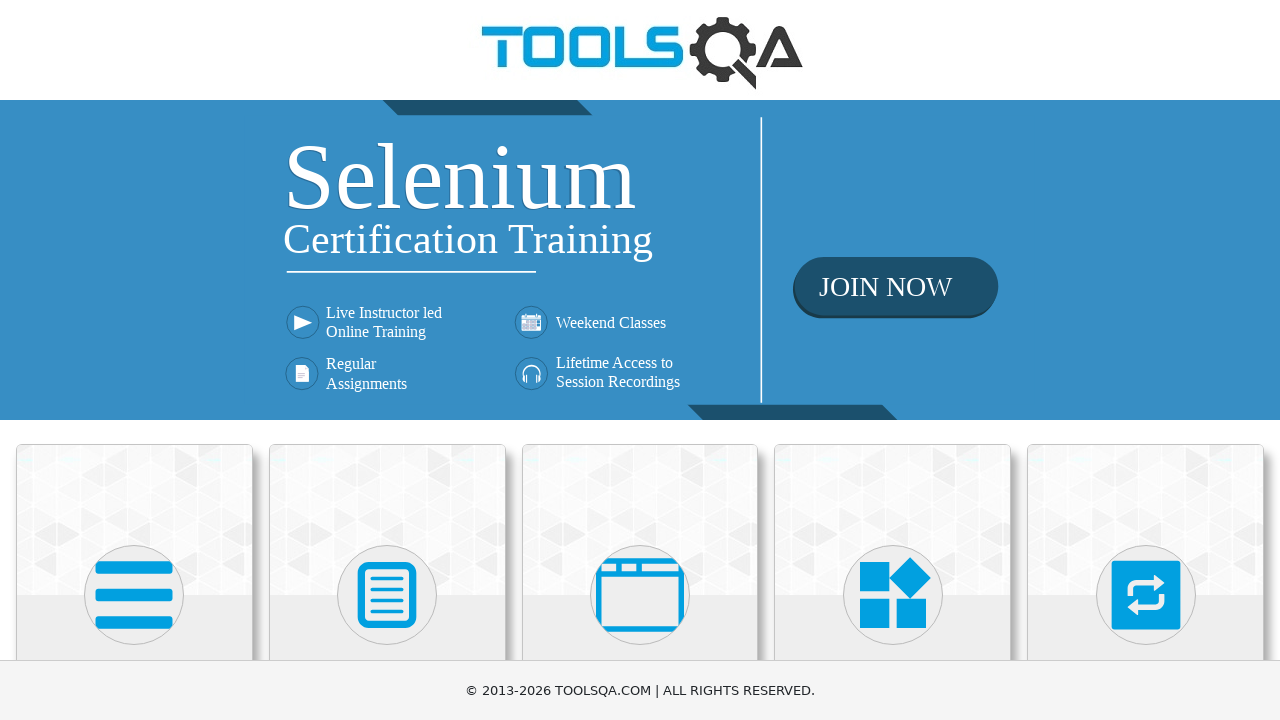

Clicked on the Elements card at (134, 520) on xpath=//h5[text()='Elements']/../../..
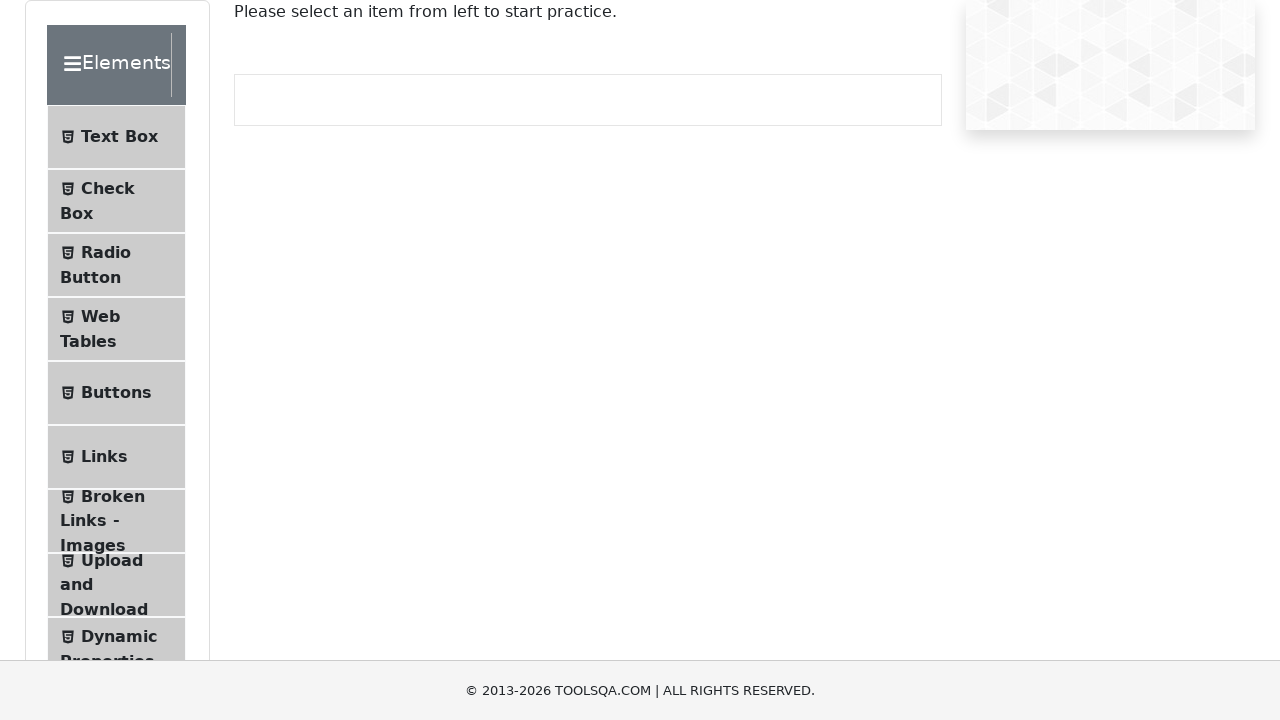

Navigation to Elements page completed, URL verified as https://demoqa.com/elements
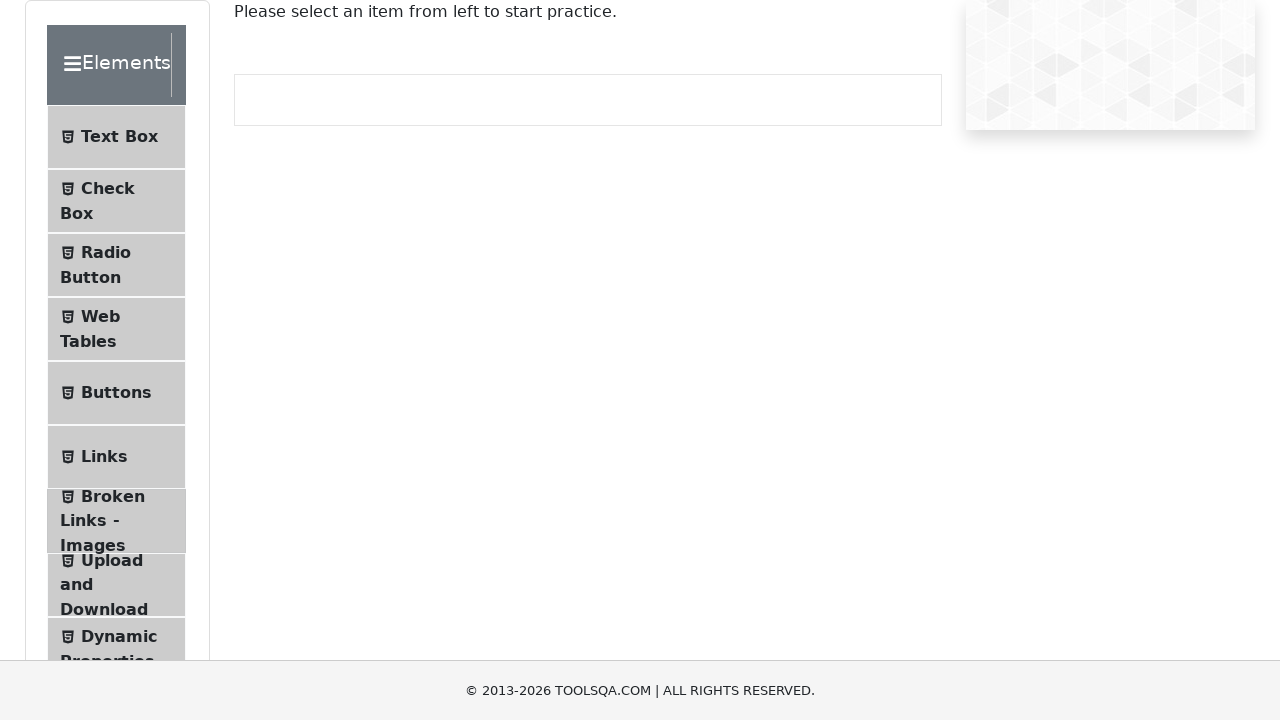

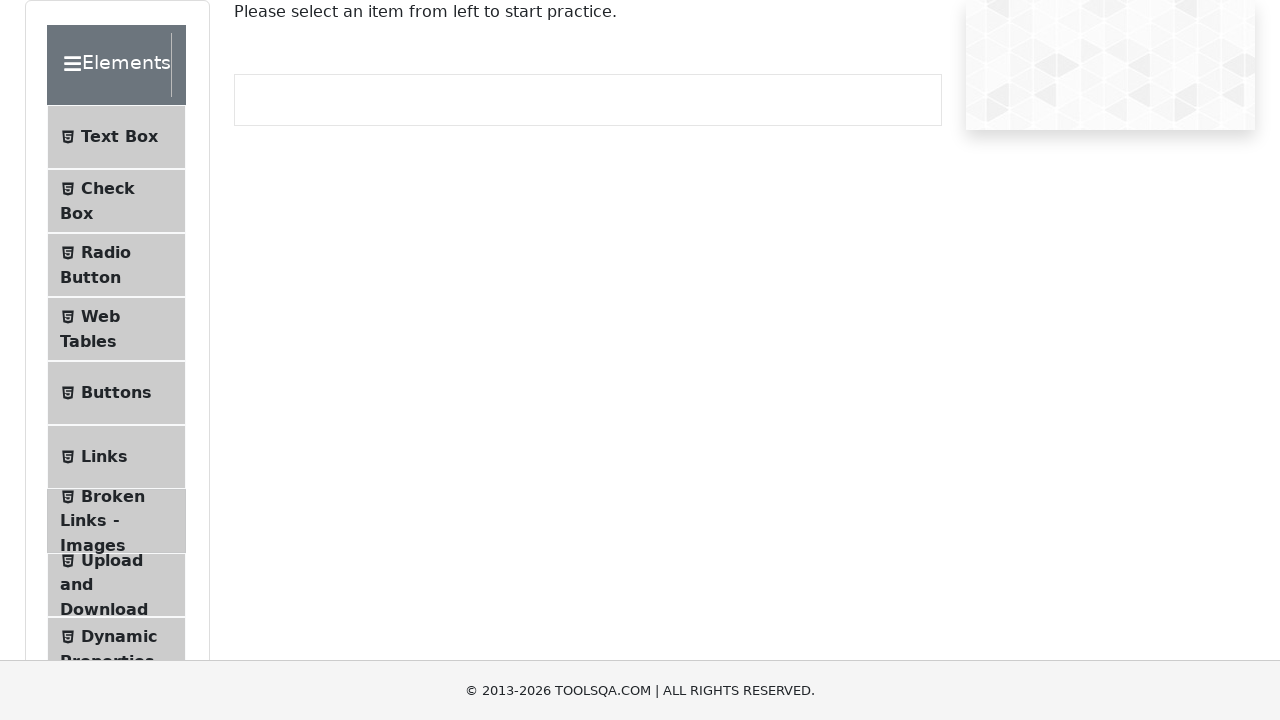